Tests dynamic content loading by clicking a start button and waiting for hidden content to become visible on a demo page

Starting URL: https://the-internet.herokuapp.com/dynamic_loading/1

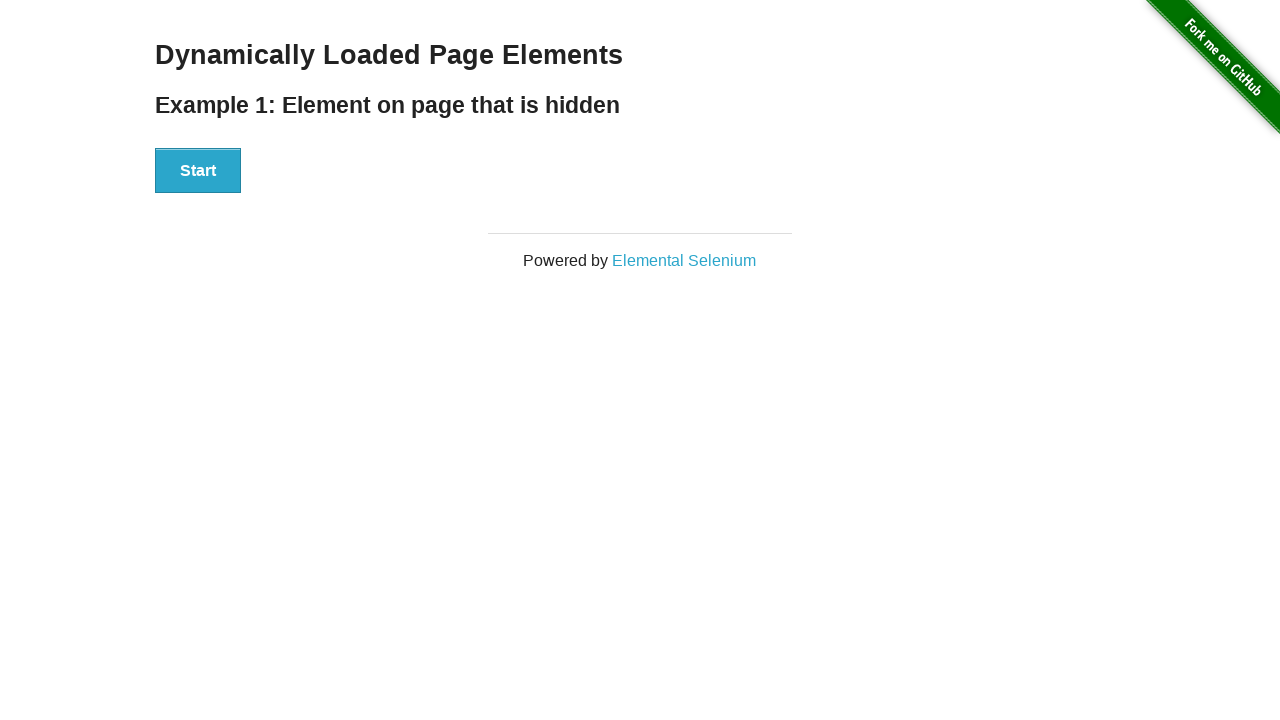

Navigated to dynamic loading demo page
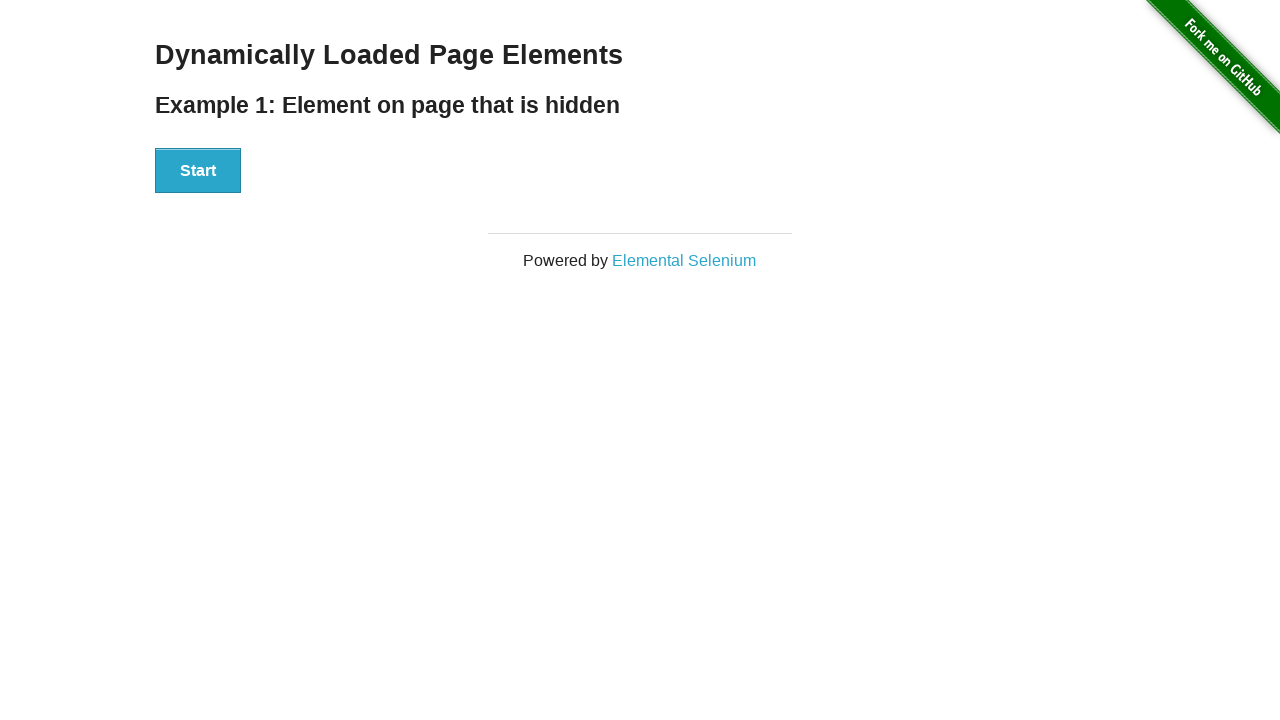

Clicked start button to trigger dynamic content loading at (198, 171) on #start button
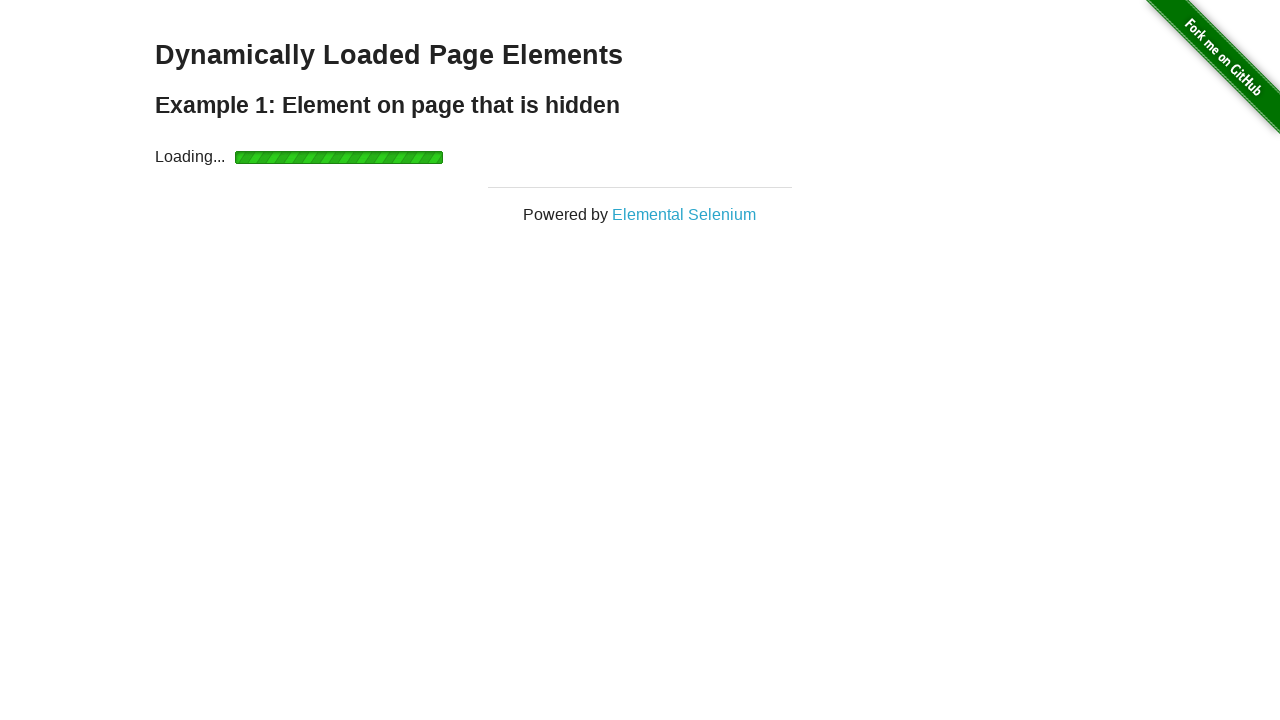

Waited for dynamically loaded content to become visible
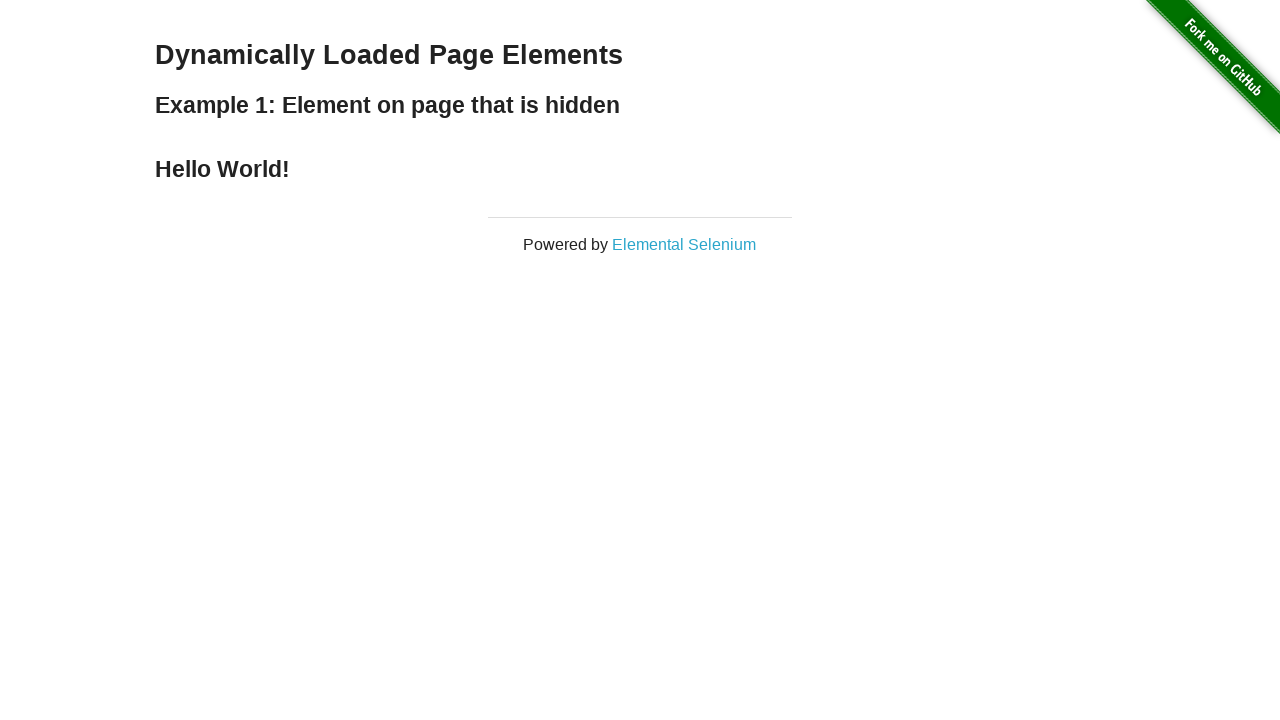

Verified that the hidden content is now visible
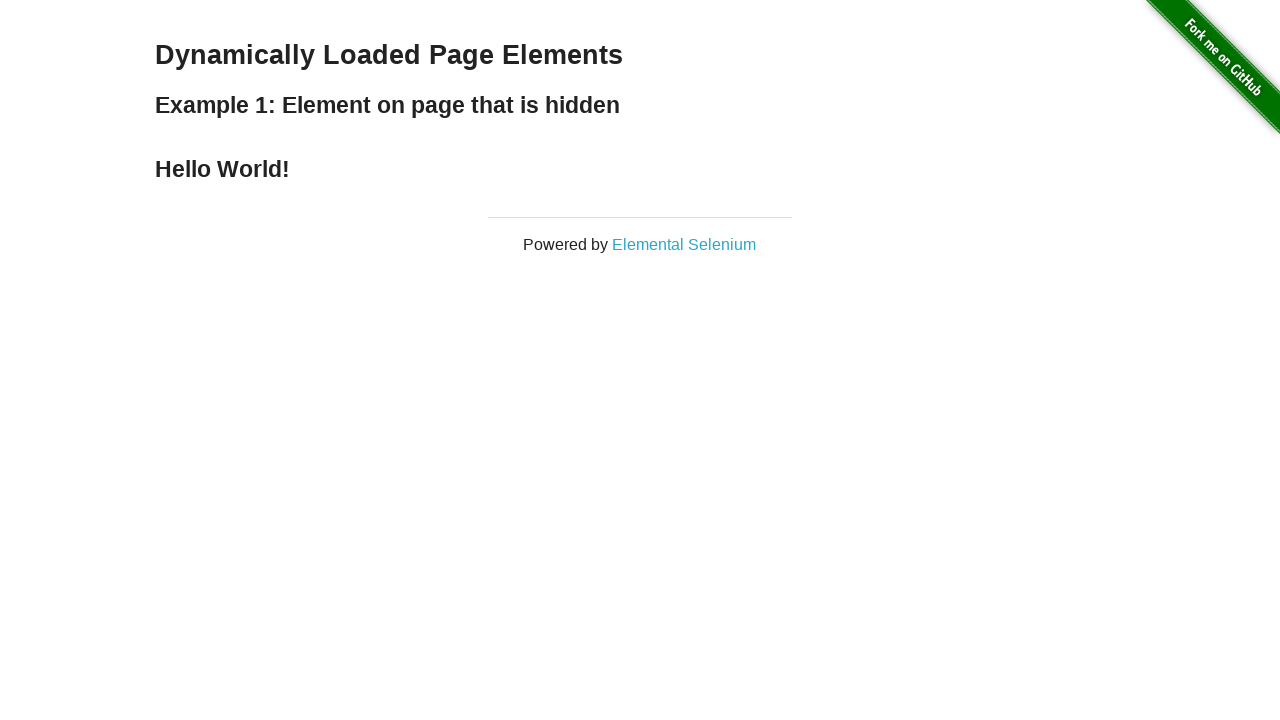

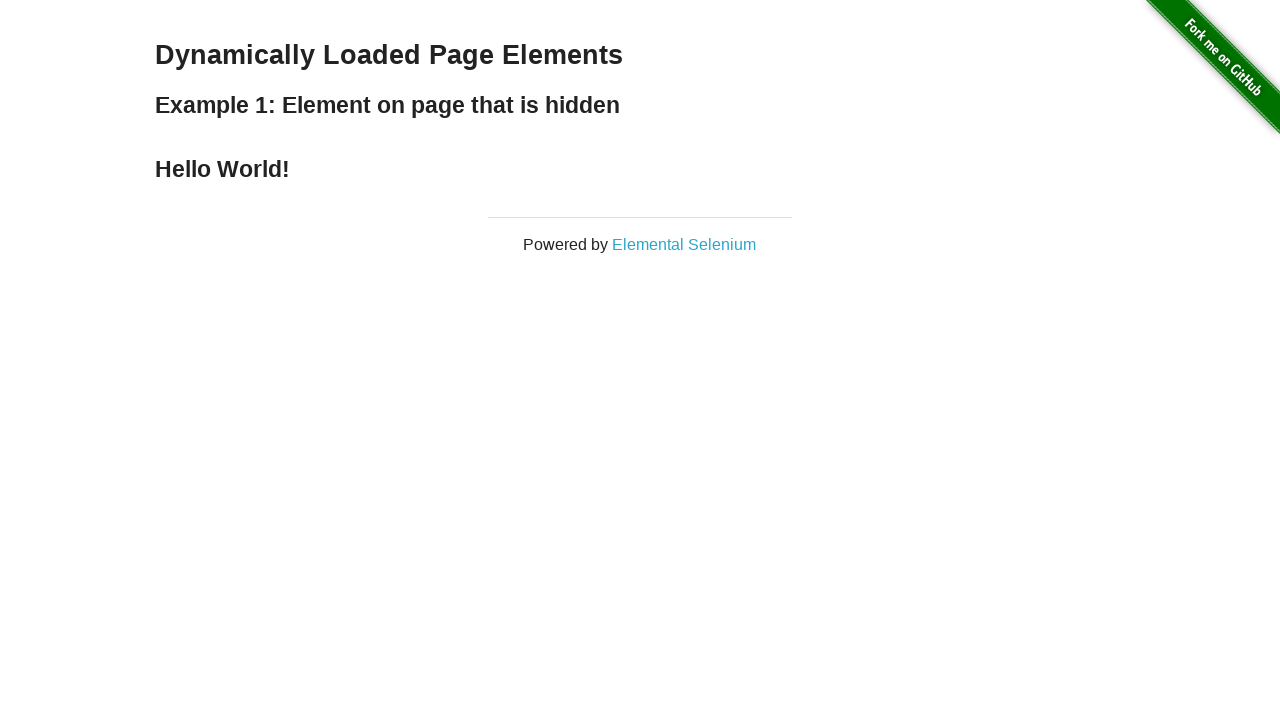